Adds multiple products to the shopping cart

Starting URL: https://www.demoblaze.com/

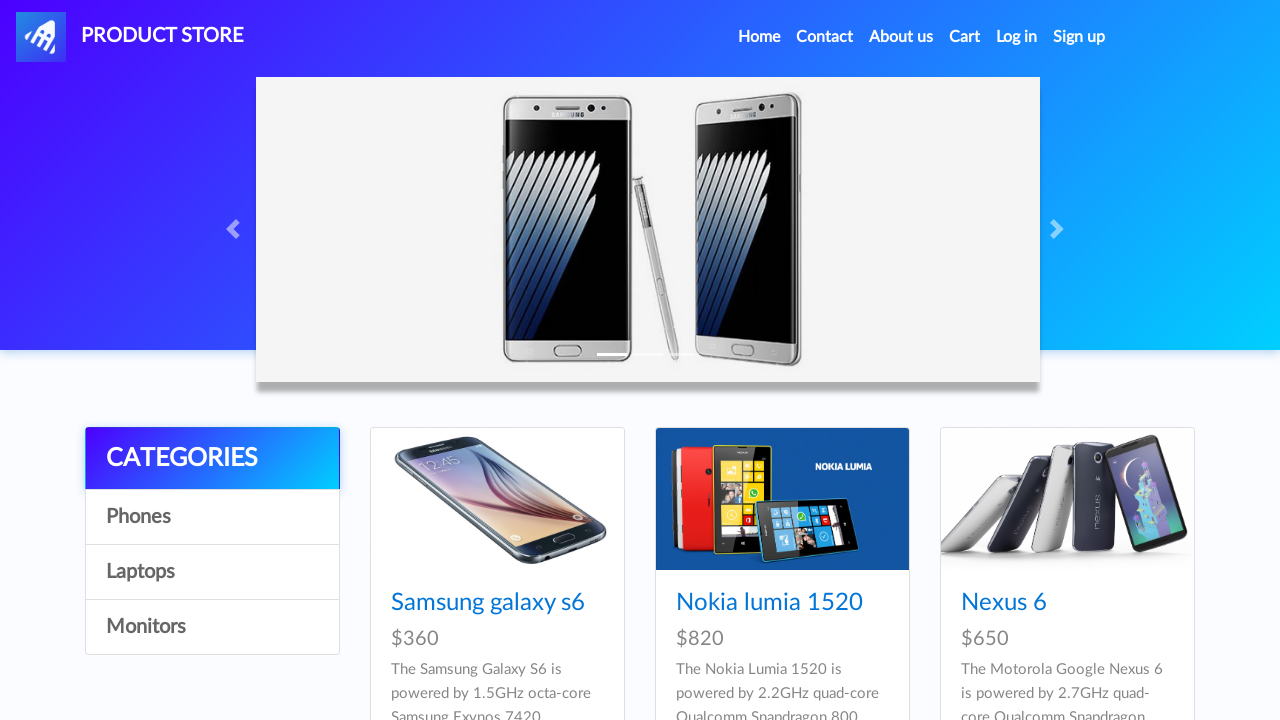

Located first three product links in the catalog
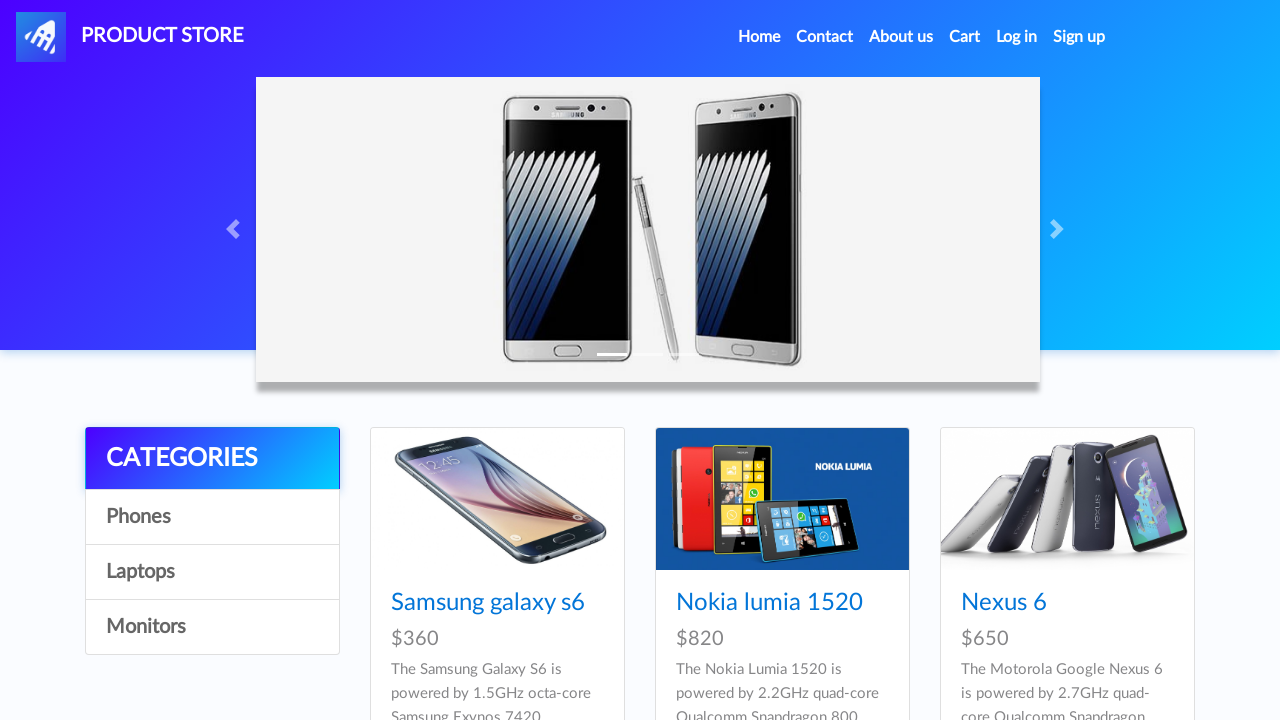

Set up dialog handler to accept alerts
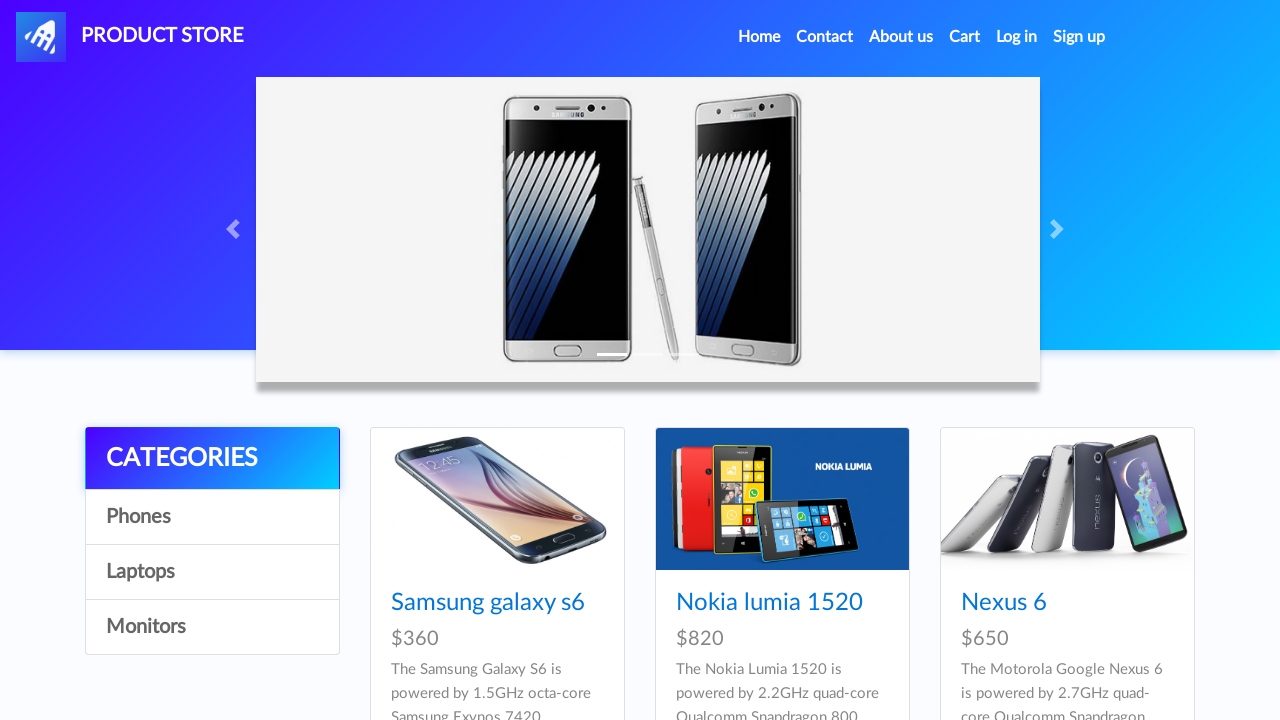

Clicked on product 1 at (488, 603) on (//div[@id='tbodyid']//a[contains(@class, 'hrefch')])[1]
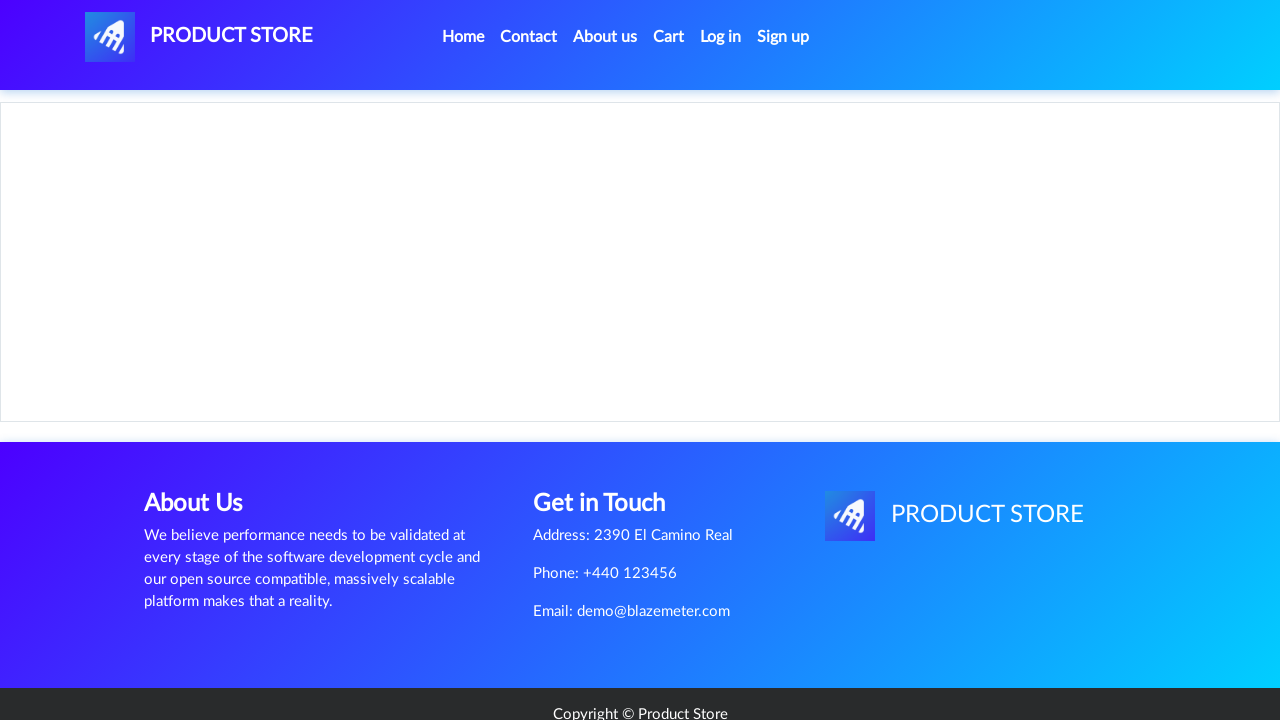

Add to cart button appeared for product 1
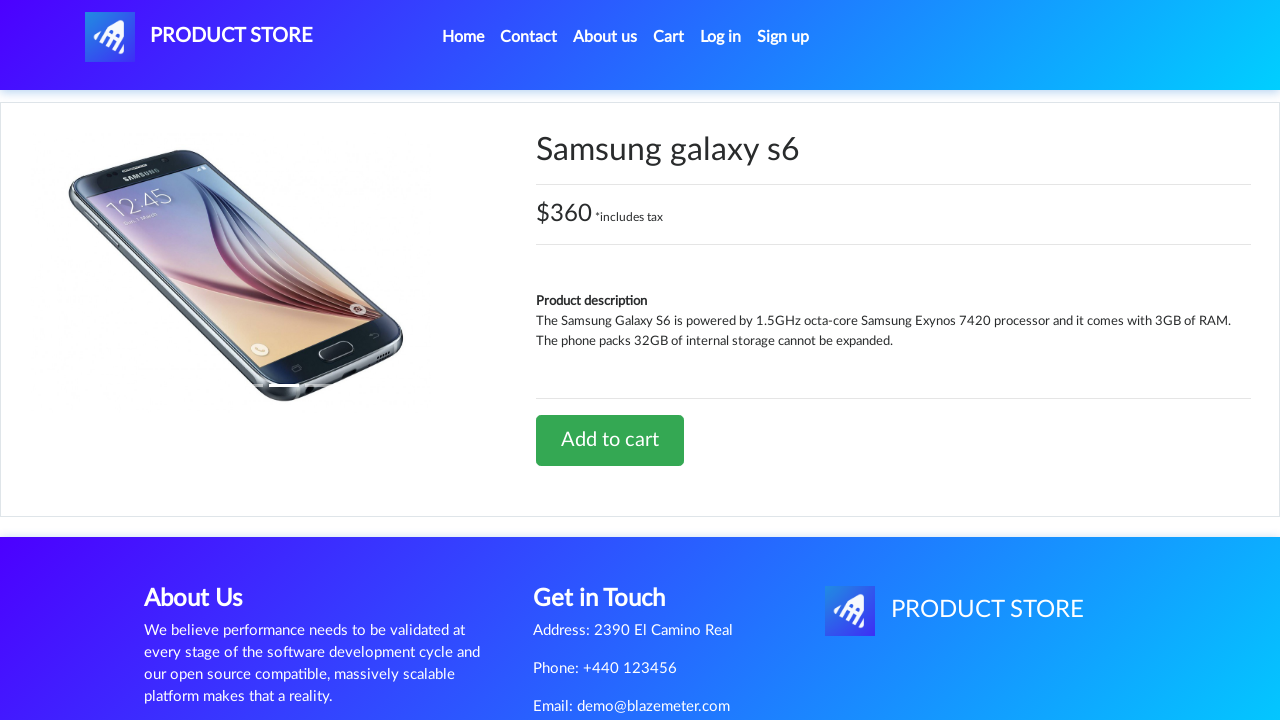

Clicked add to cart button for product 1 at (610, 440) on a.btn-success
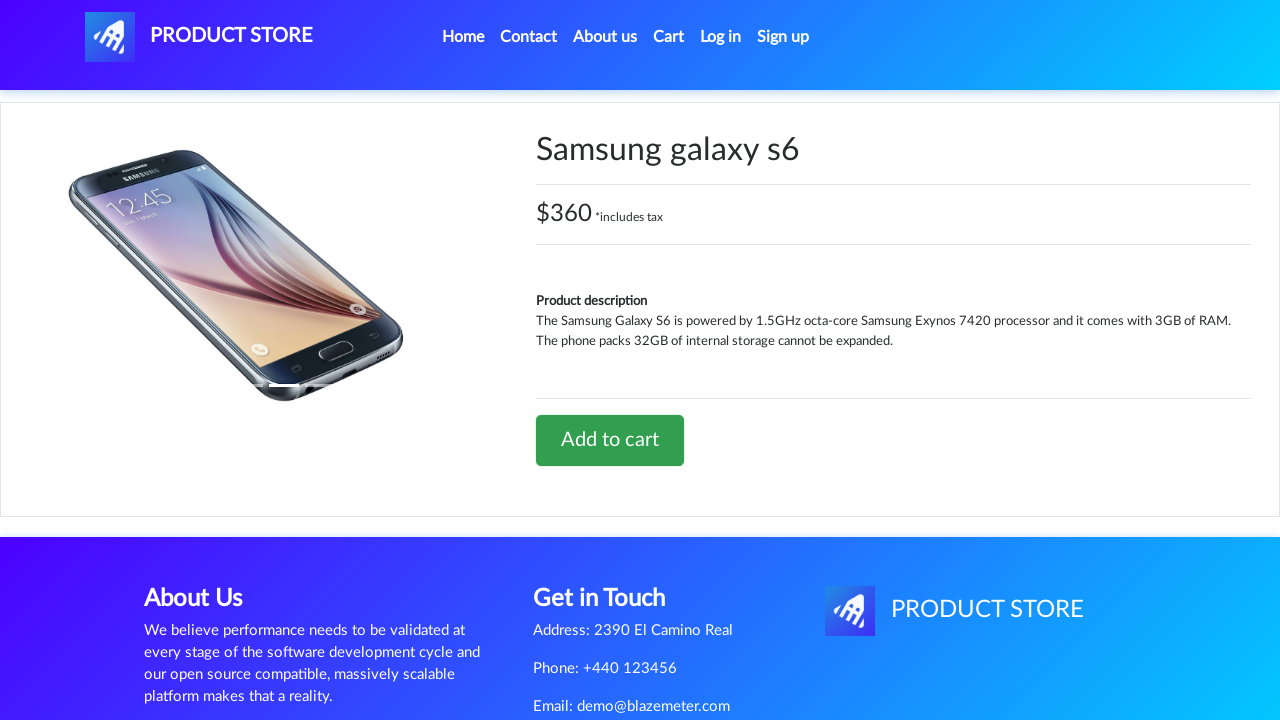

Waited for product 1 to be added to cart
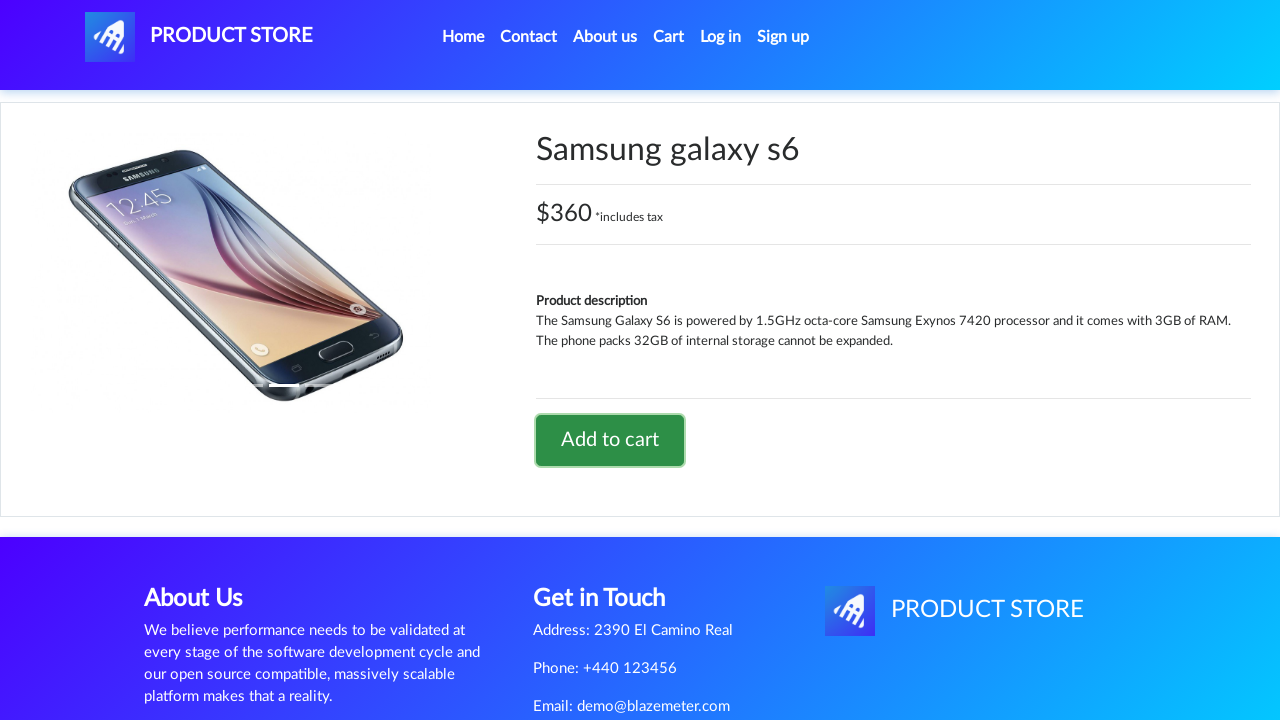

Clicked home link to return to catalog after adding product 1 at (199, 37) on a#nava
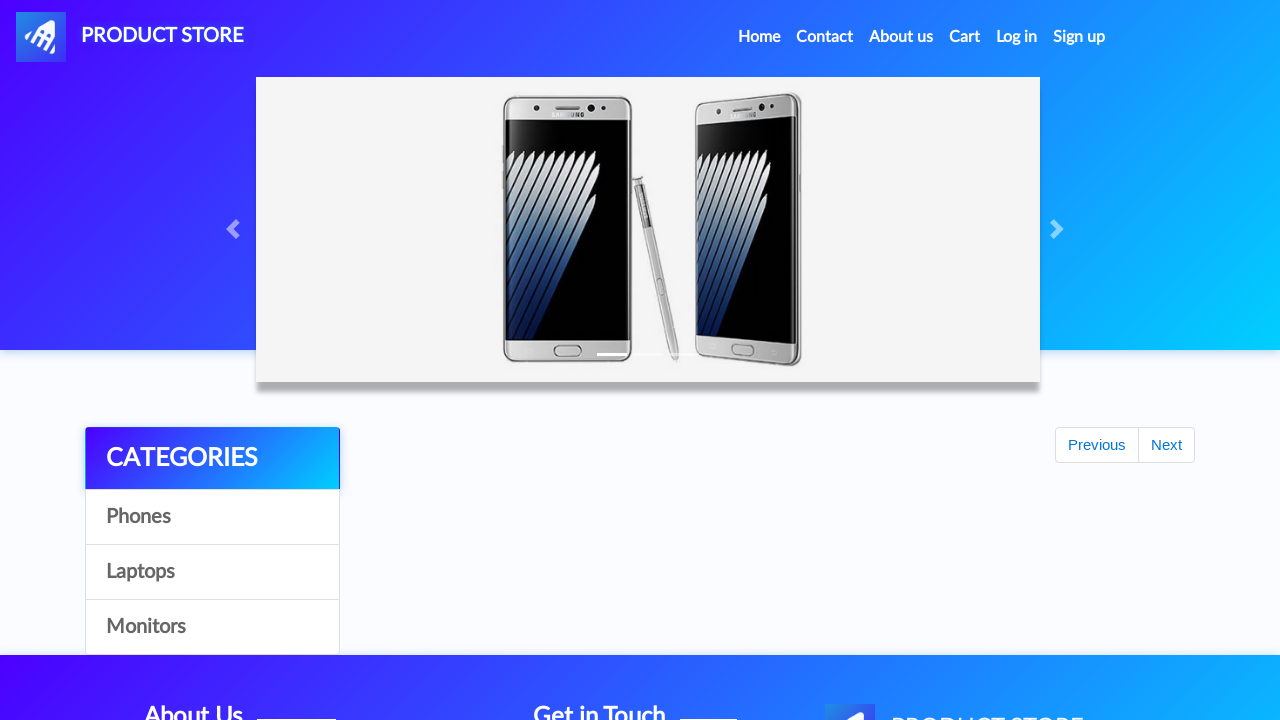

Waited for page to load before selecting next product
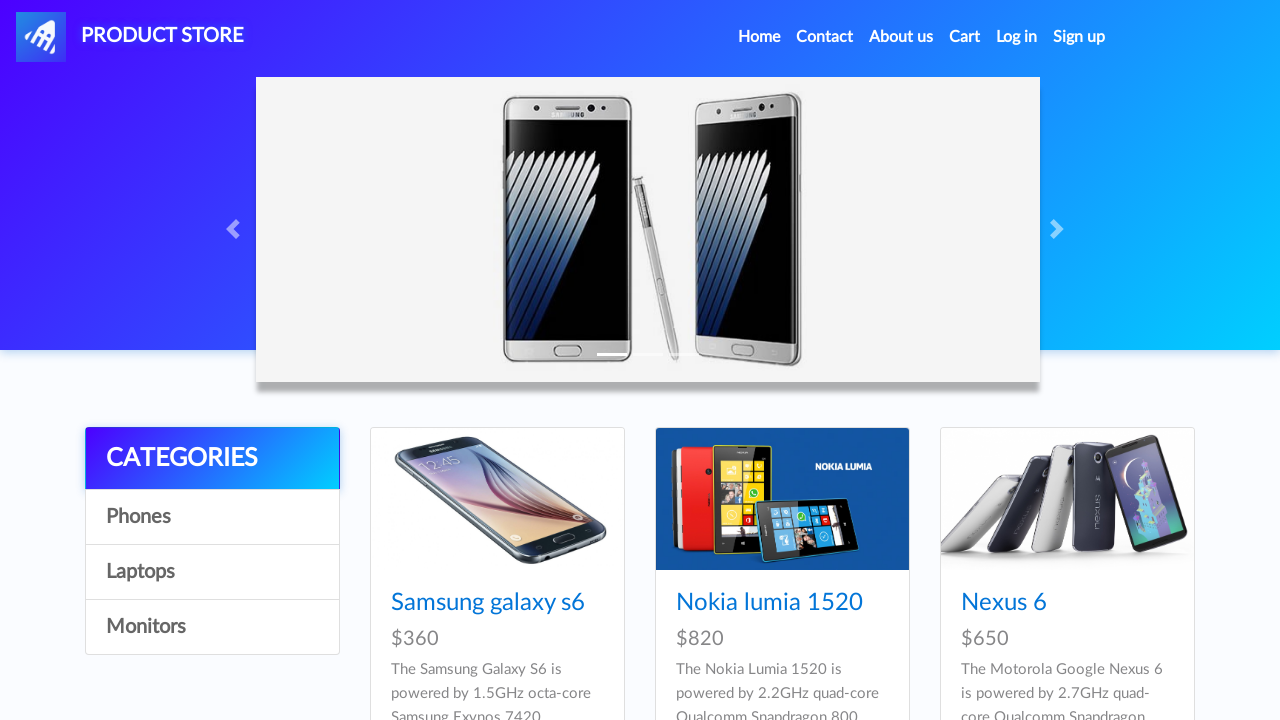

Clicked on product 2 at (769, 603) on (//div[@id='tbodyid']//a[contains(@class, 'hrefch')])[2]
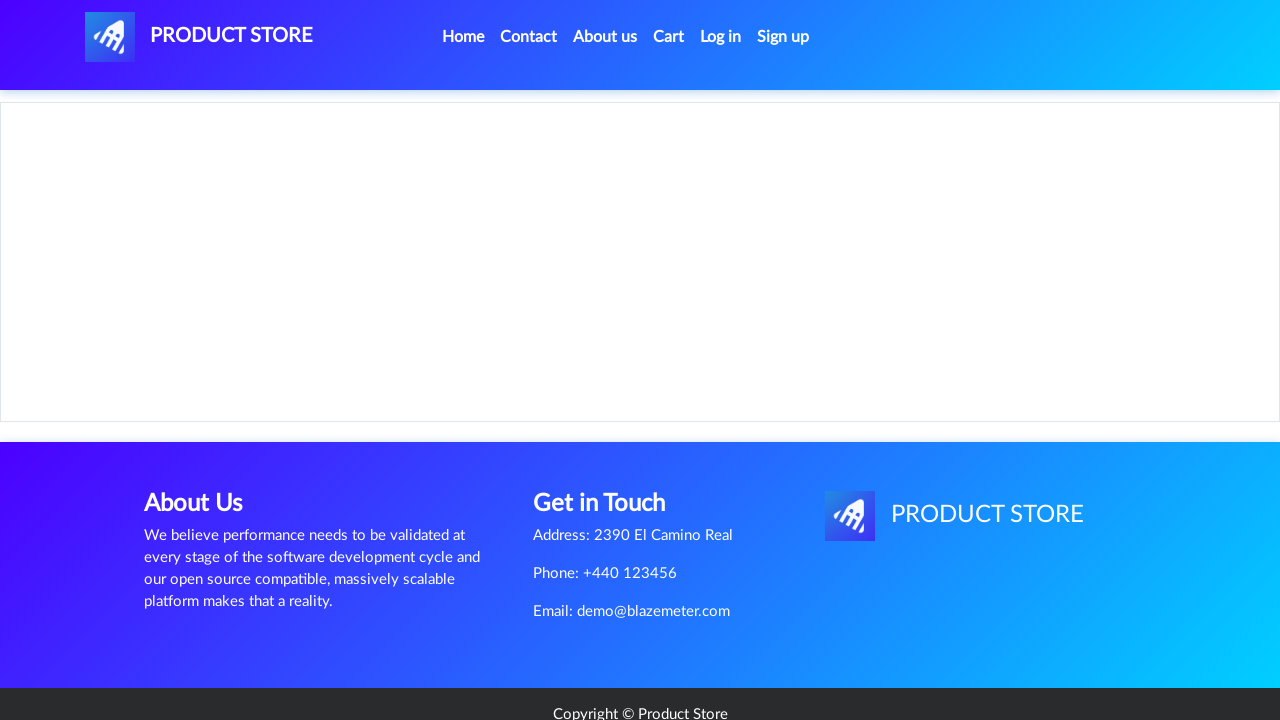

Add to cart button appeared for product 2
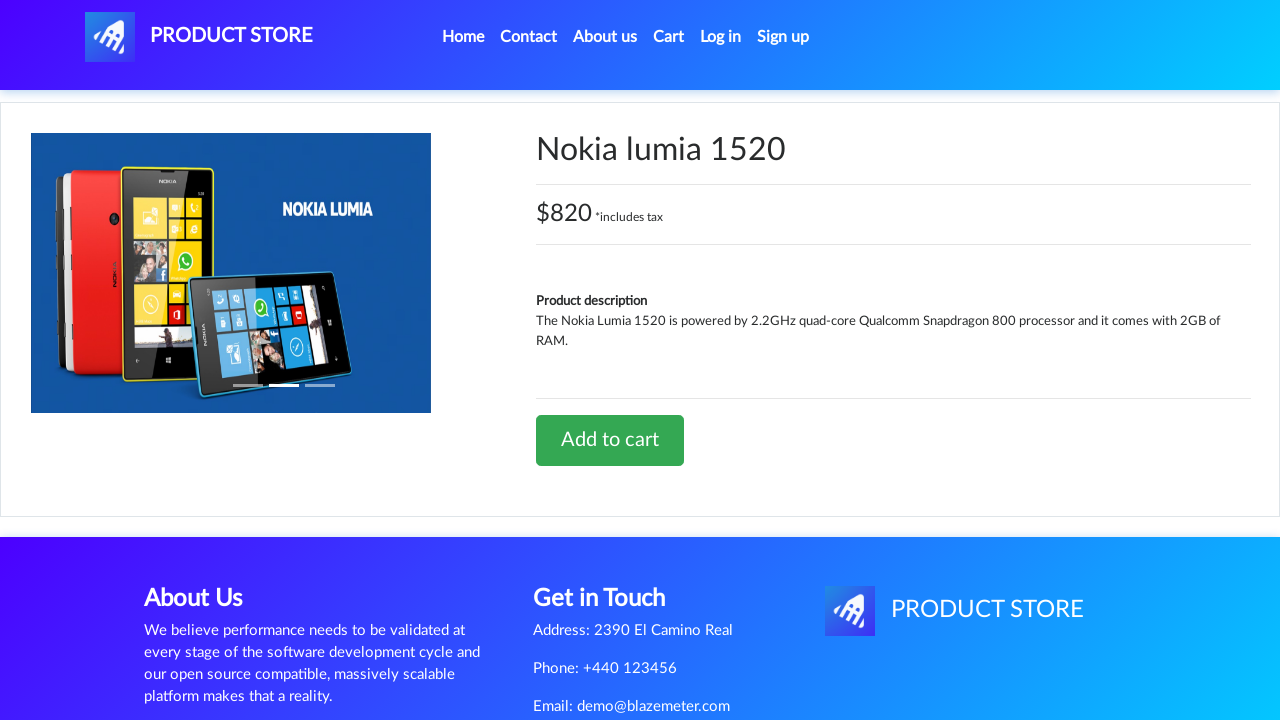

Clicked add to cart button for product 2 at (610, 440) on a.btn-success
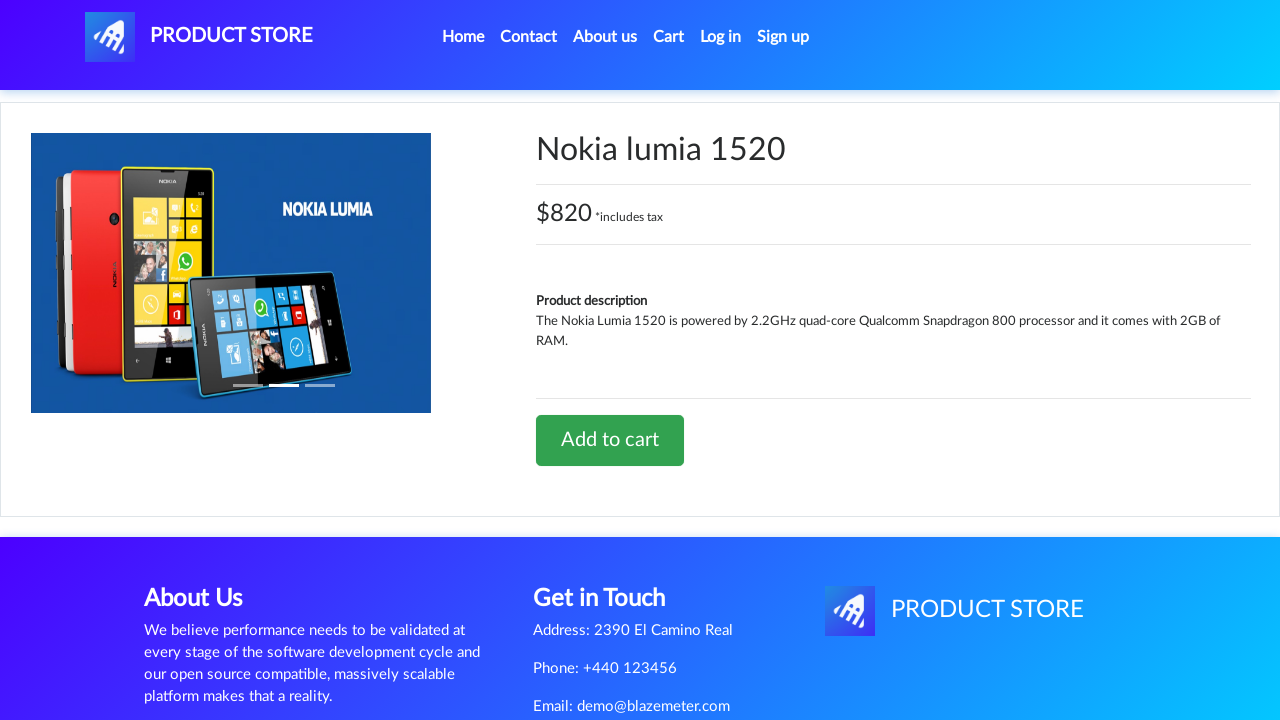

Waited for product 2 to be added to cart
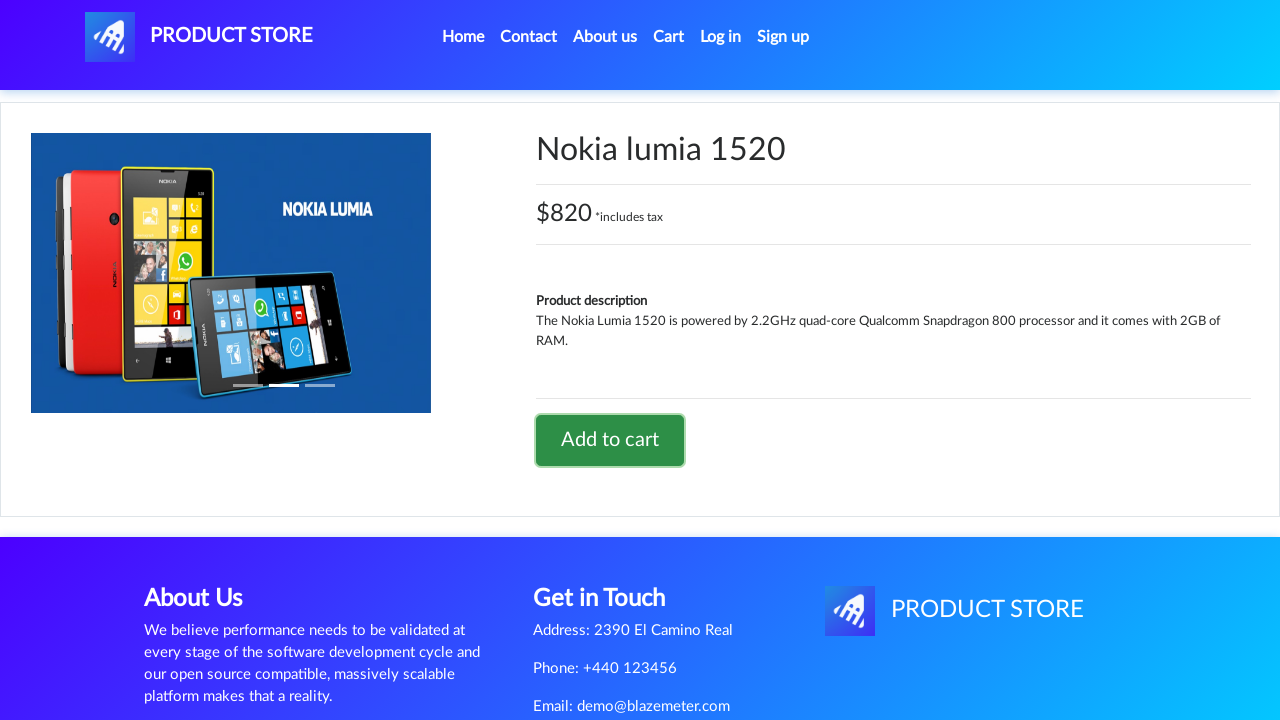

Clicked home link to return to catalog after adding product 2 at (199, 37) on a#nava
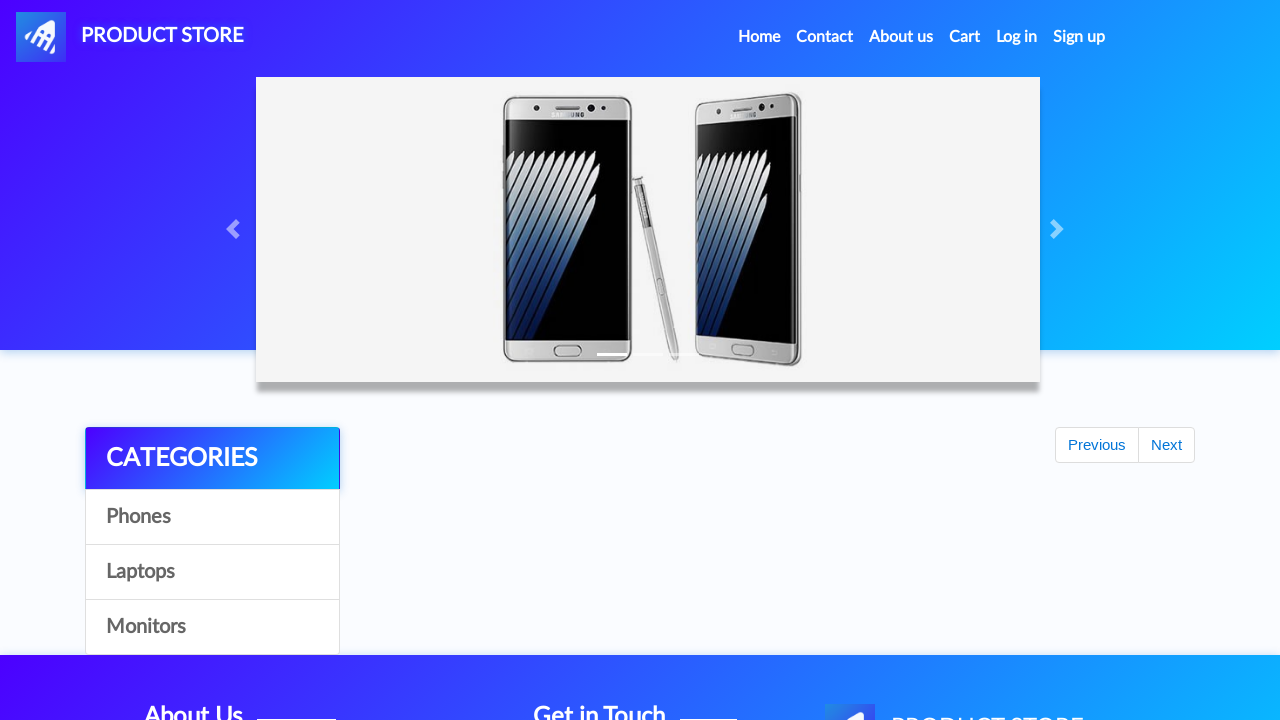

Waited for page to load before selecting next product
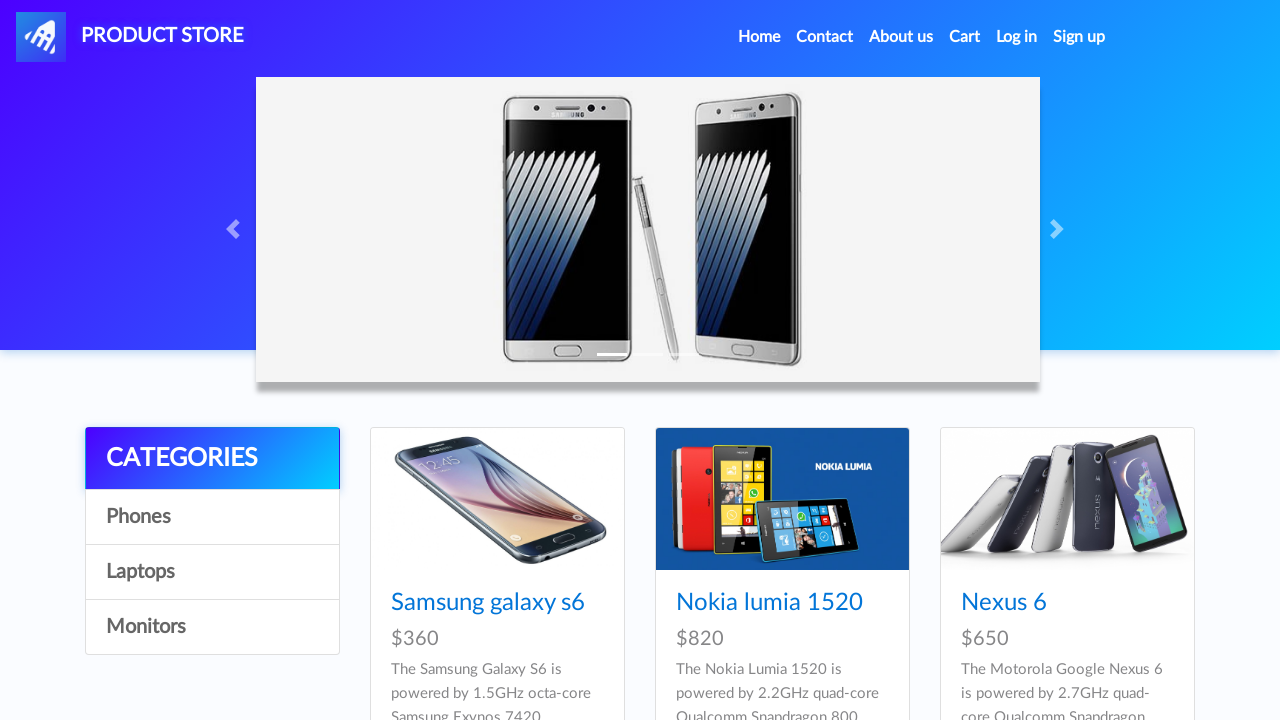

Clicked on product 3 at (1004, 603) on (//div[@id='tbodyid']//a[contains(@class, 'hrefch')])[3]
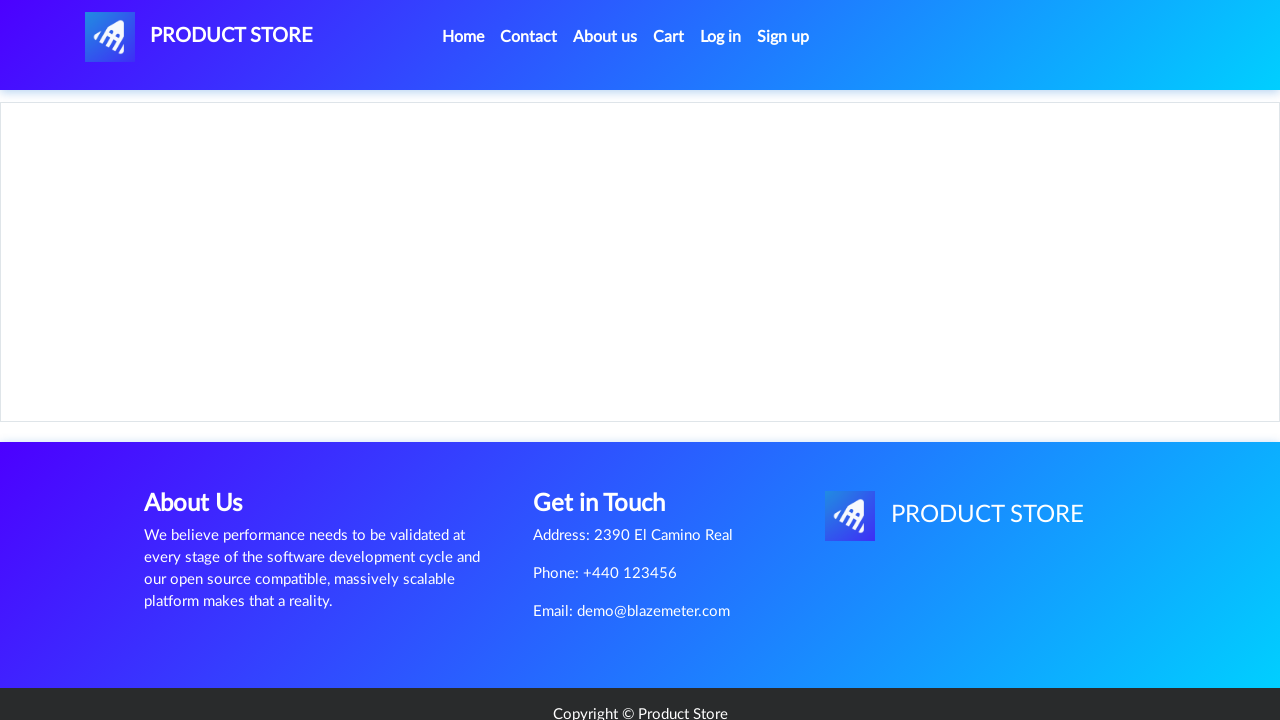

Add to cart button appeared for product 3
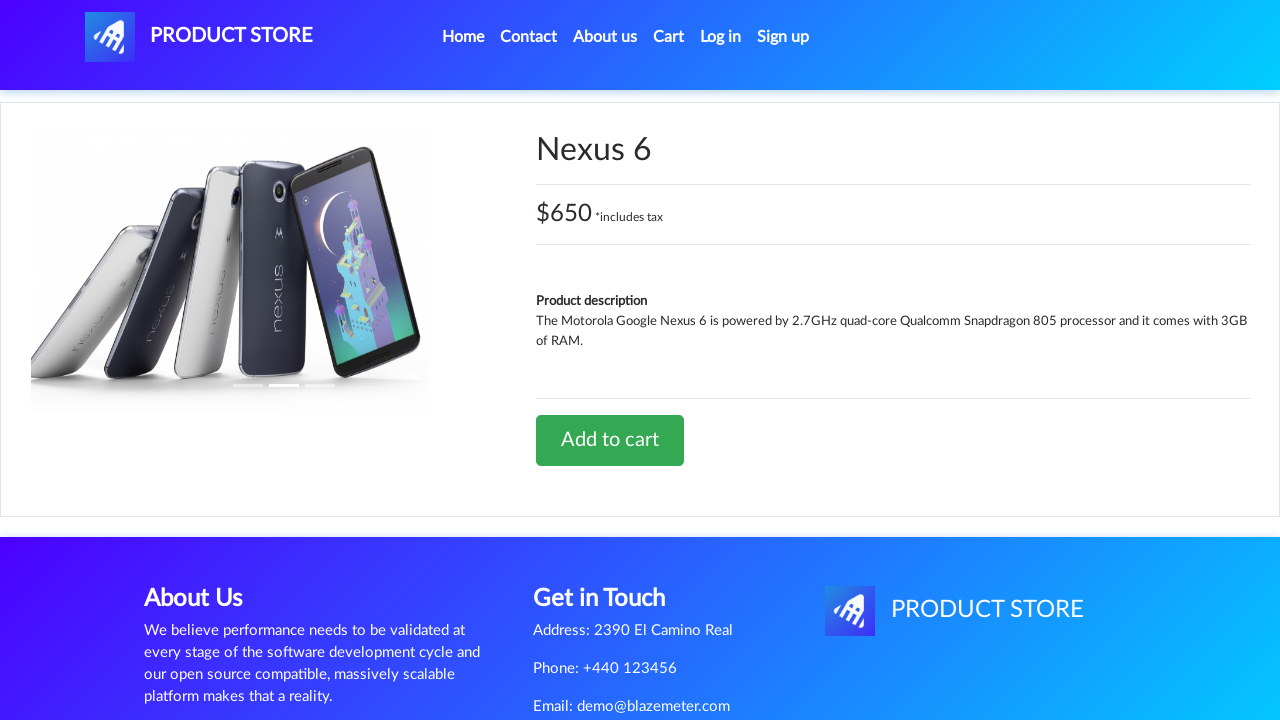

Clicked add to cart button for product 3 at (610, 440) on a.btn-success
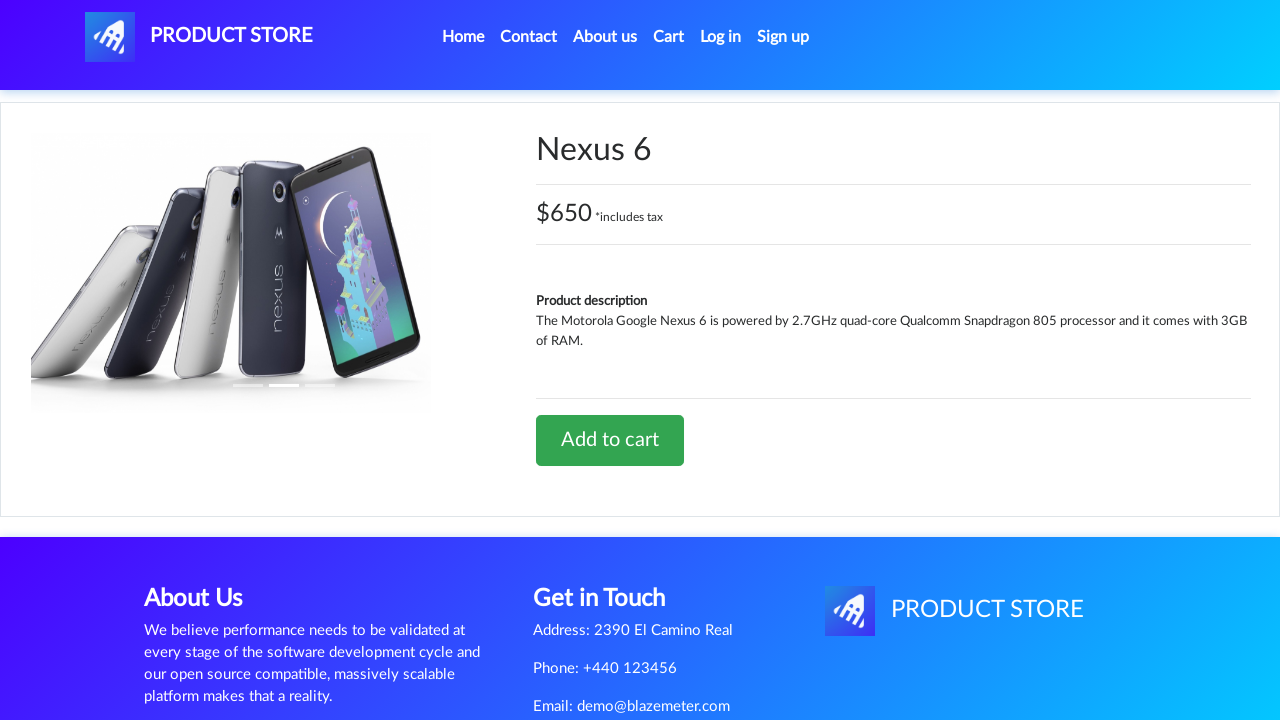

Waited for product 3 to be added to cart
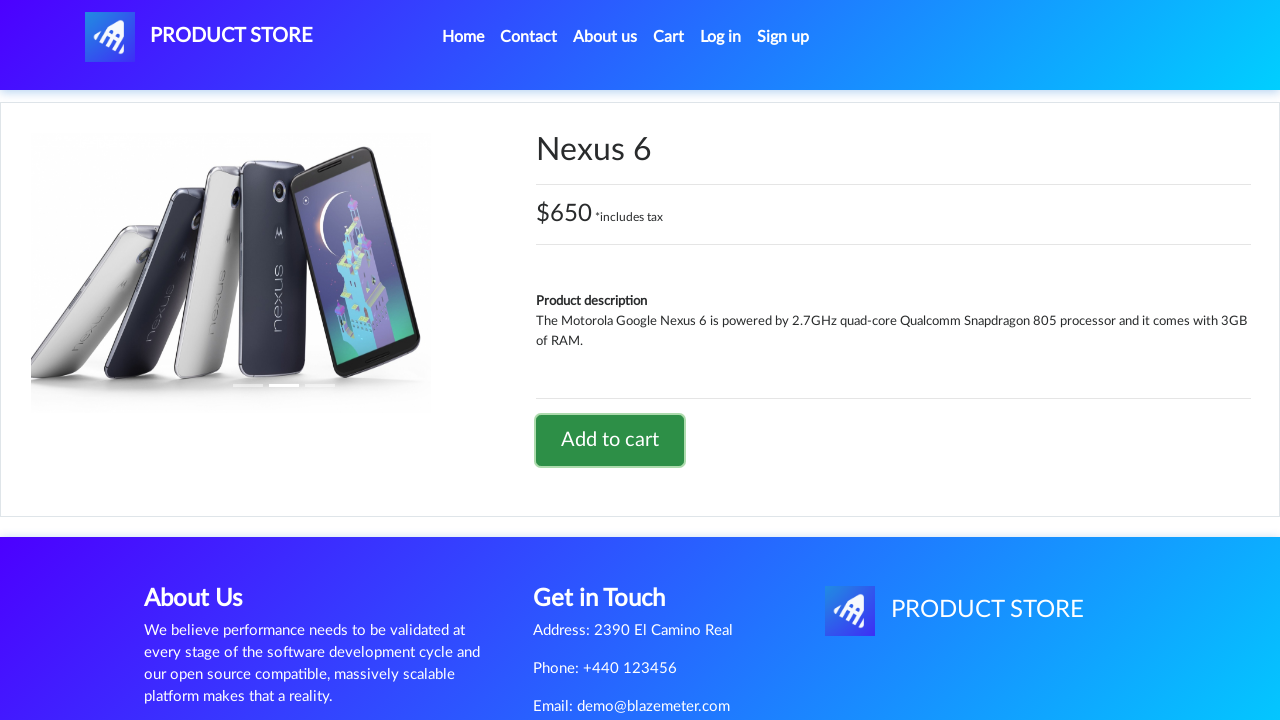

Clicked home link to return to catalog after adding product 3 at (199, 37) on a#nava
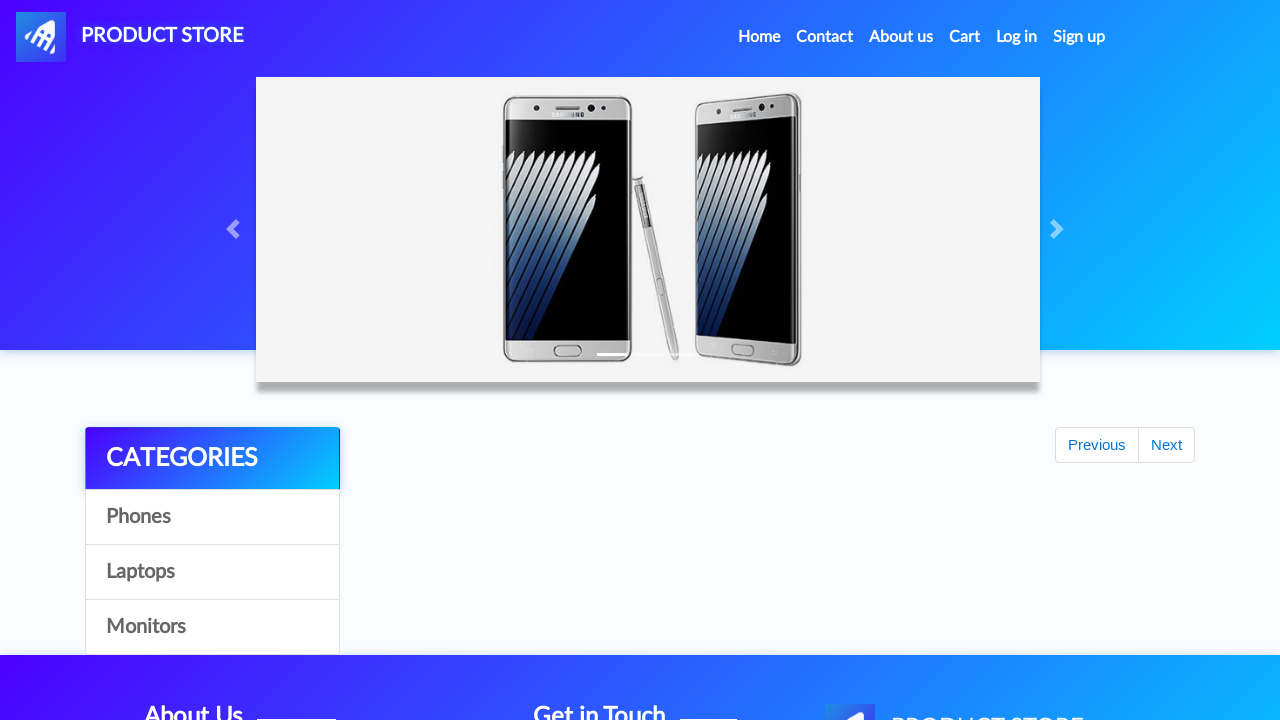

Waited for page to load before selecting next product
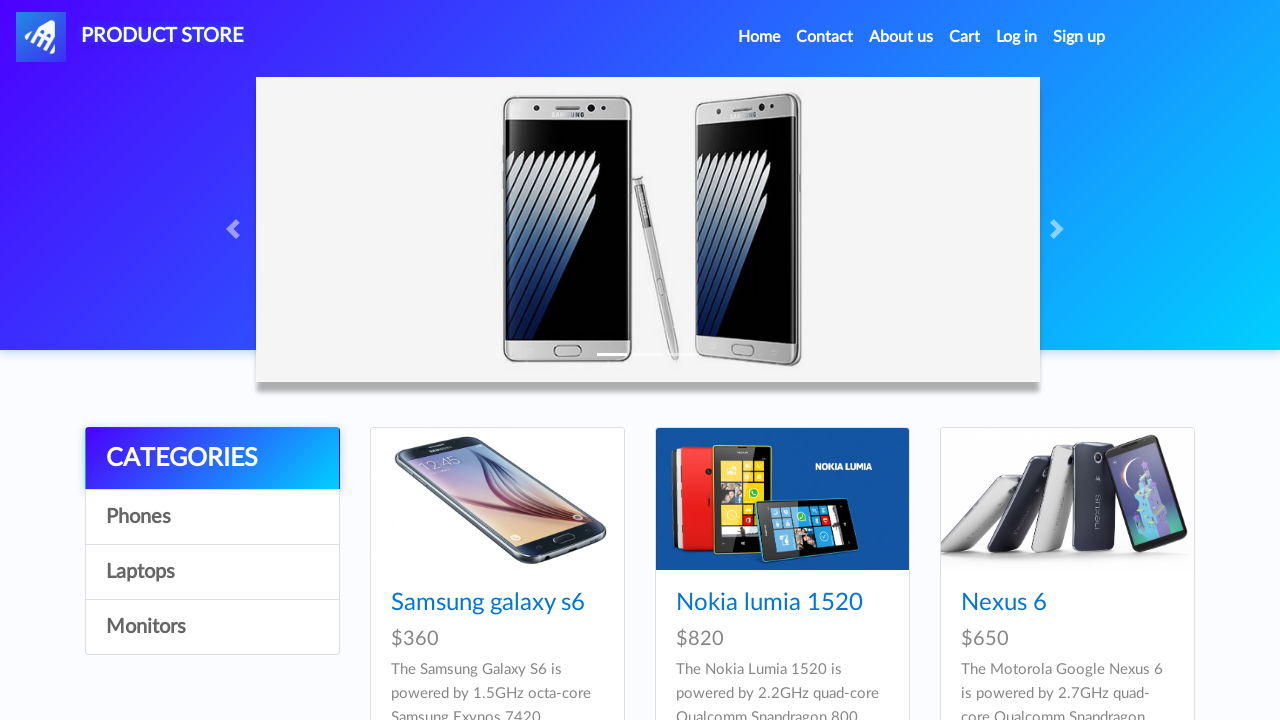

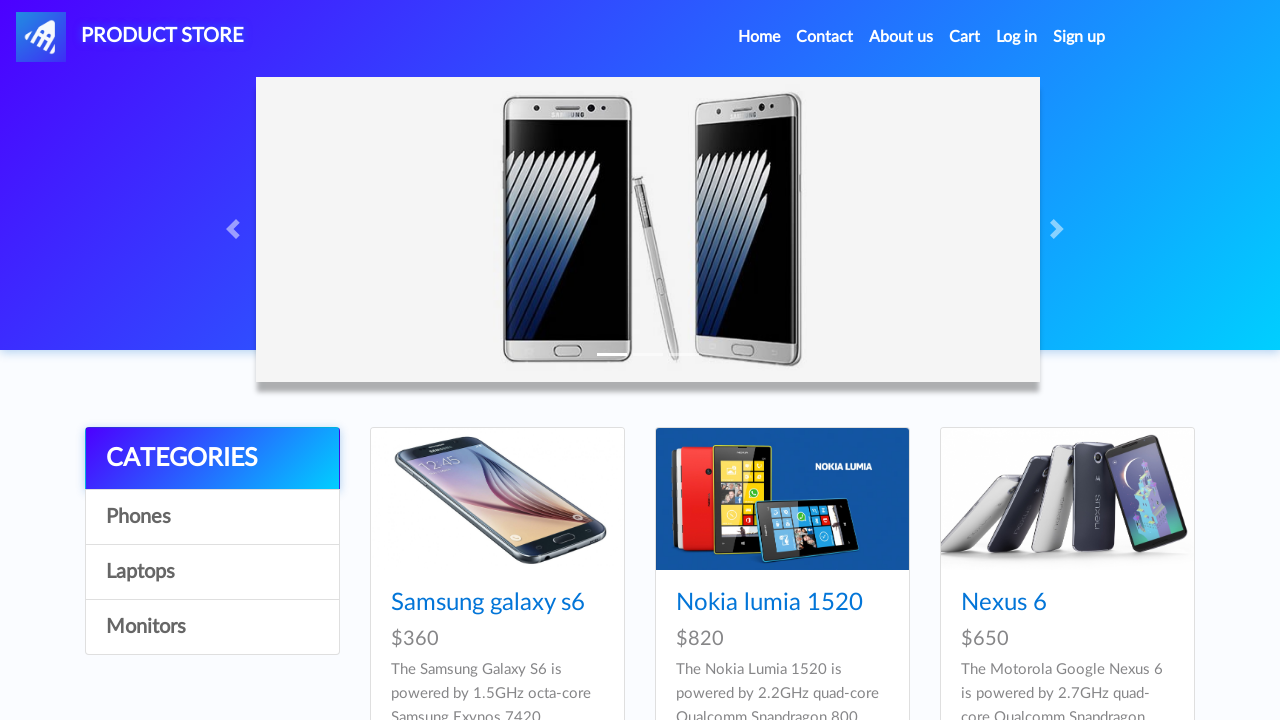